Tests clicking on user2's "View profile" link after hovering and verifies navigation

Starting URL: https://the-internet.herokuapp.com/

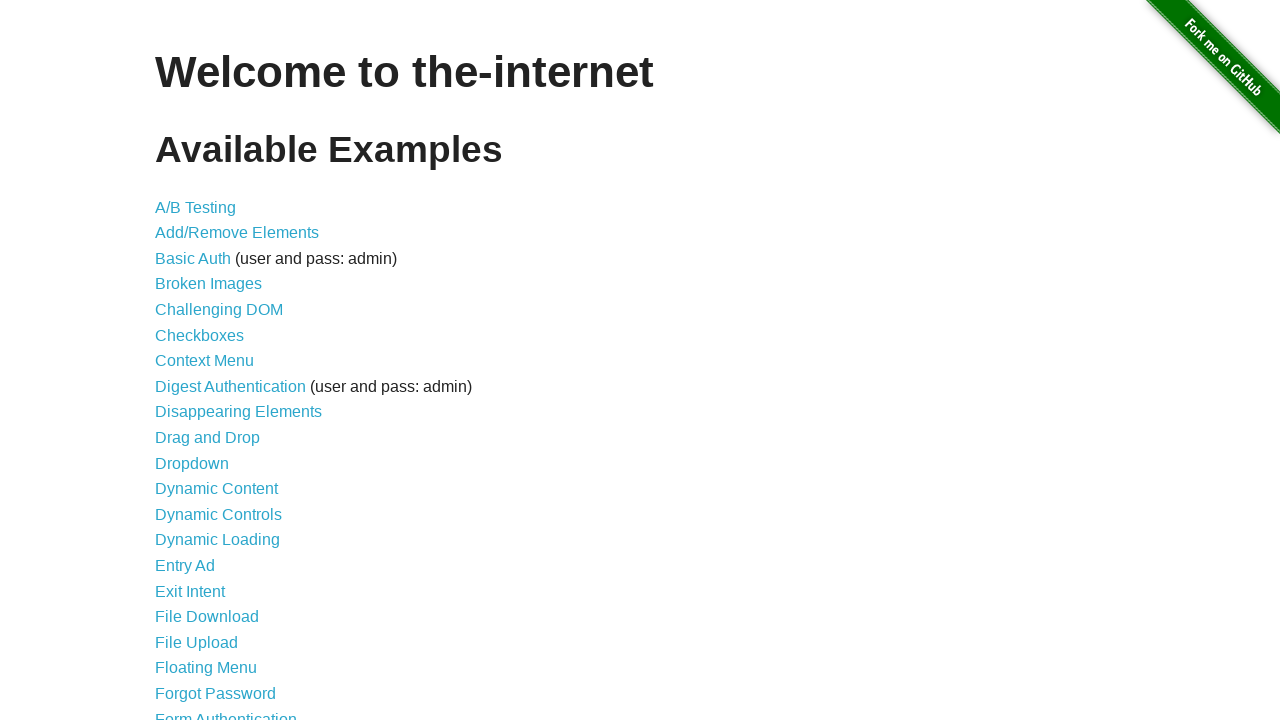

Clicked on Hovers link from main page at (180, 360) on a[href='/hovers']
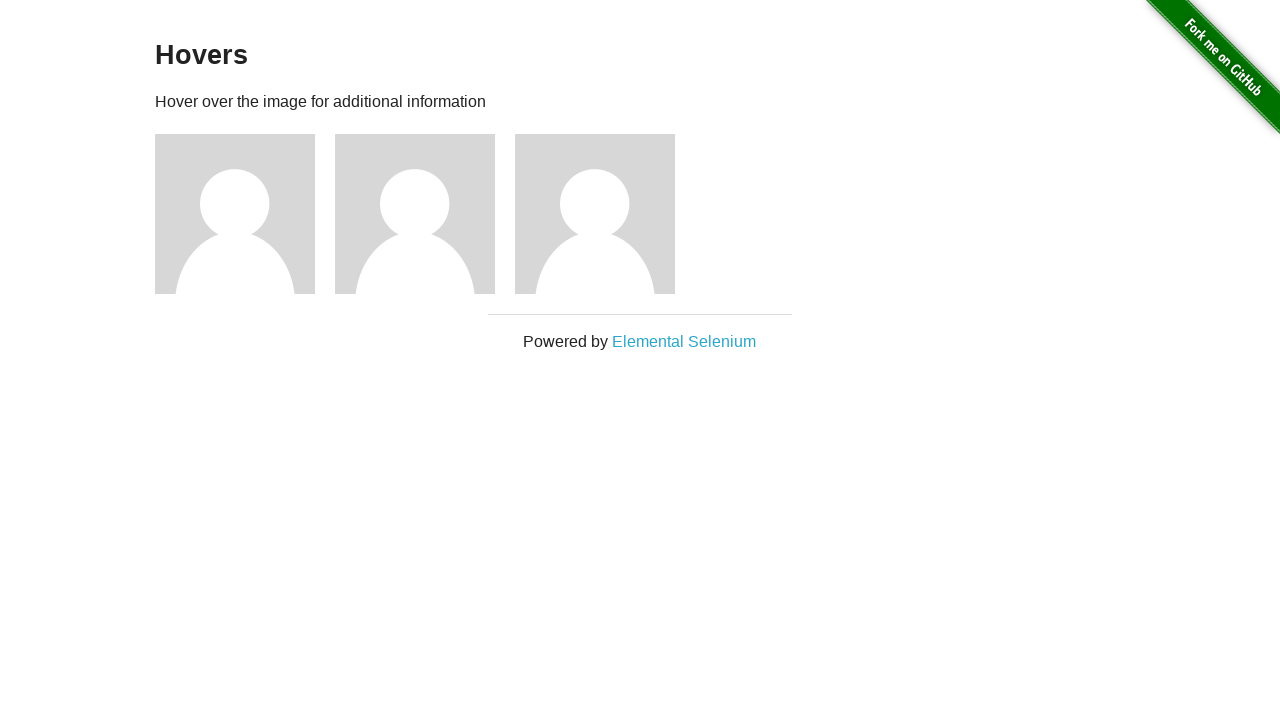

Hovers page loaded with figure elements
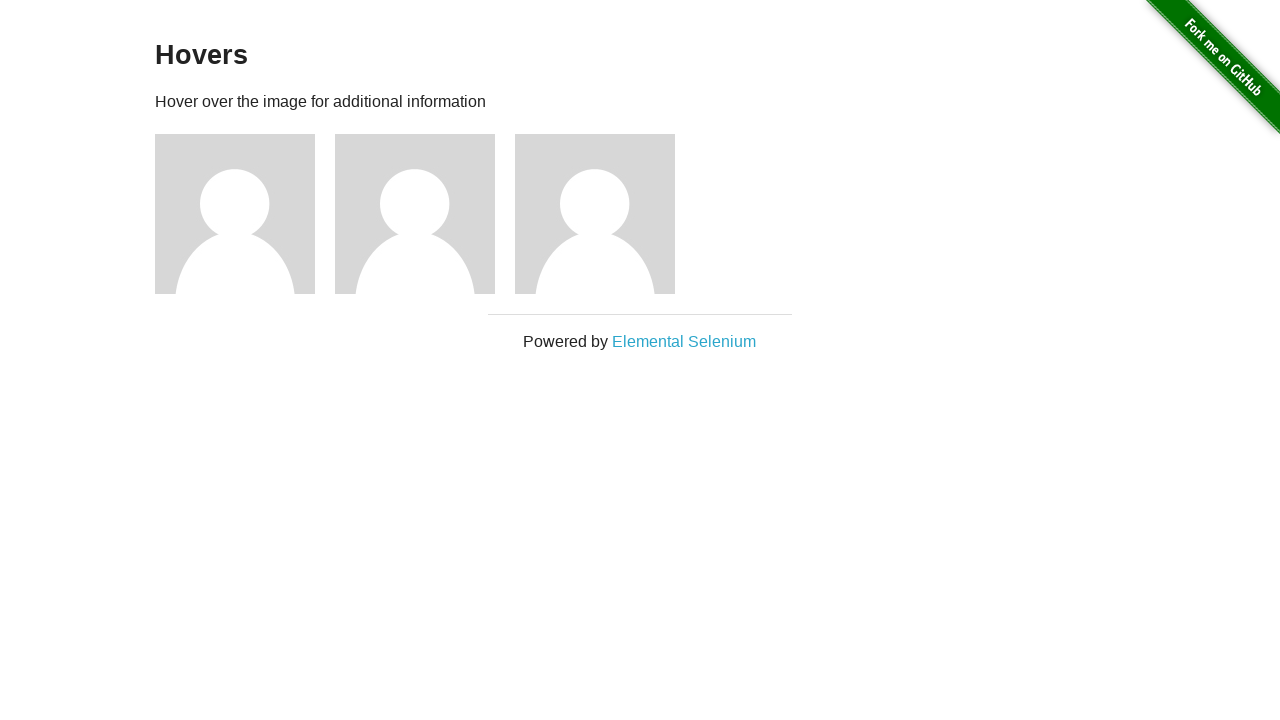

Hovered over user2's image (4th figure element) at (425, 214) on .figure:nth-child(4)
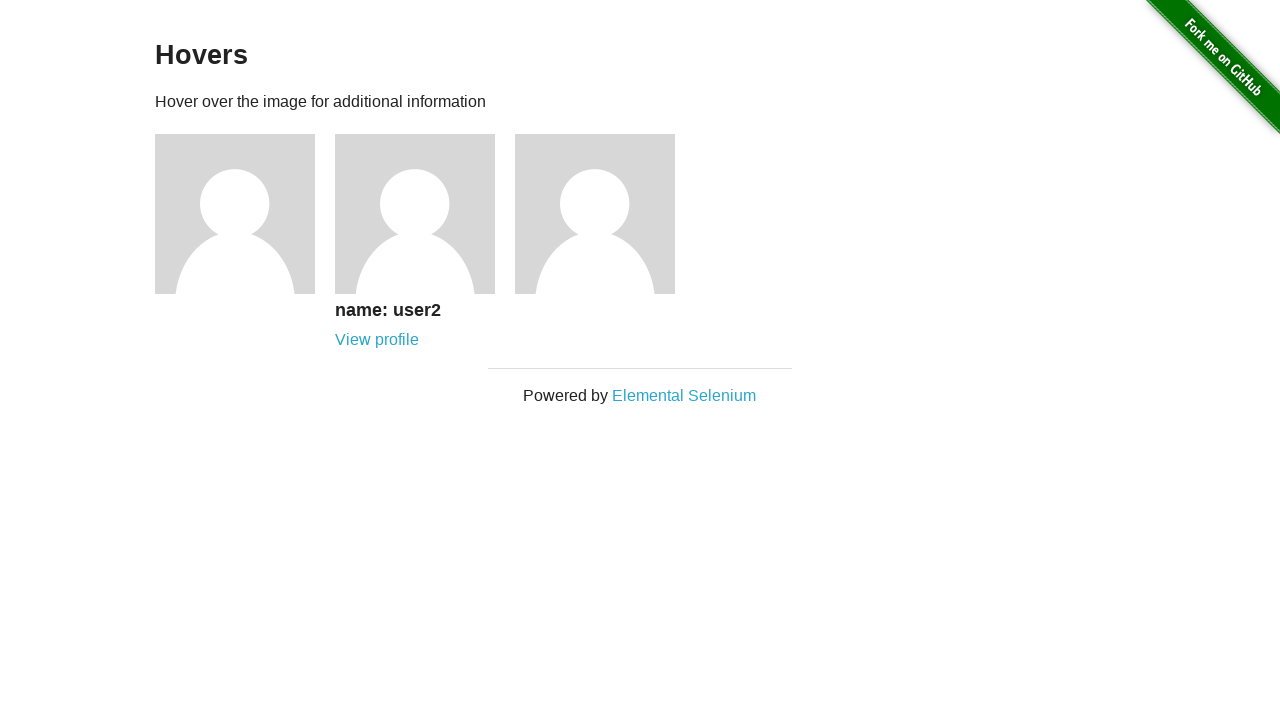

Clicked on user2's 'View profile' link after hover at (377, 340) on .figure:nth-child(4) a[href='/users/2']
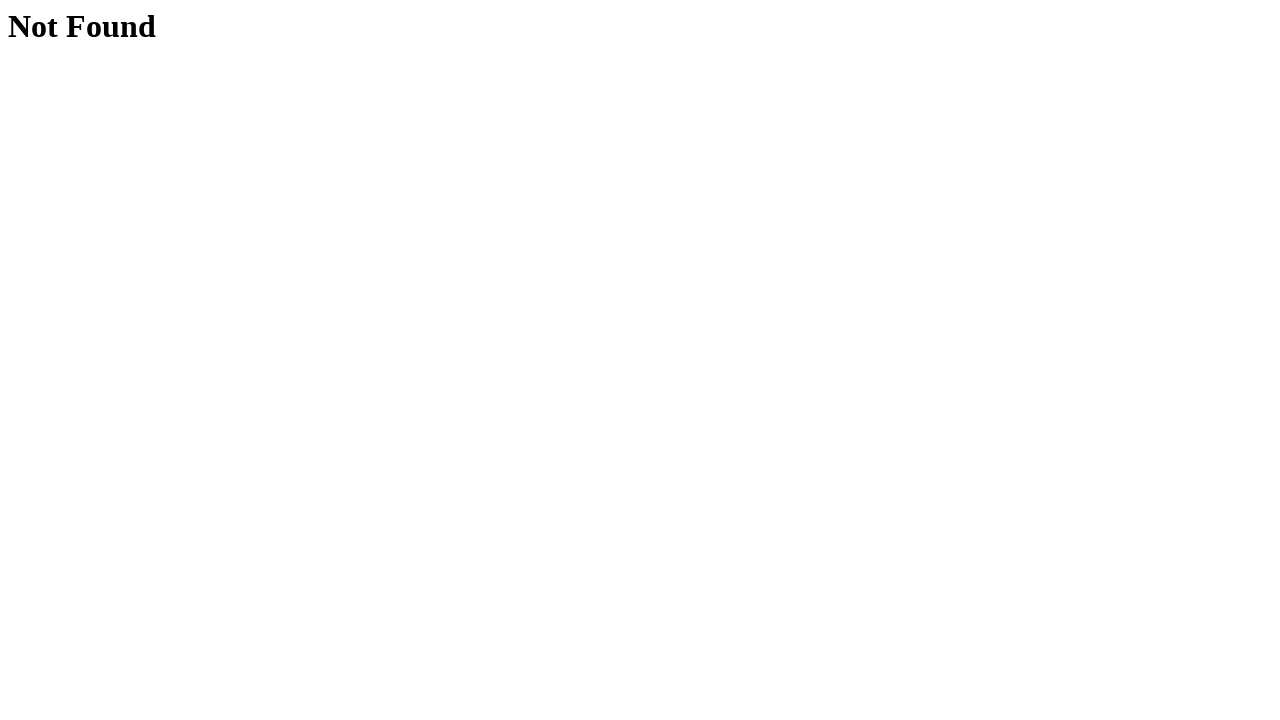

User2's profile page loaded successfully
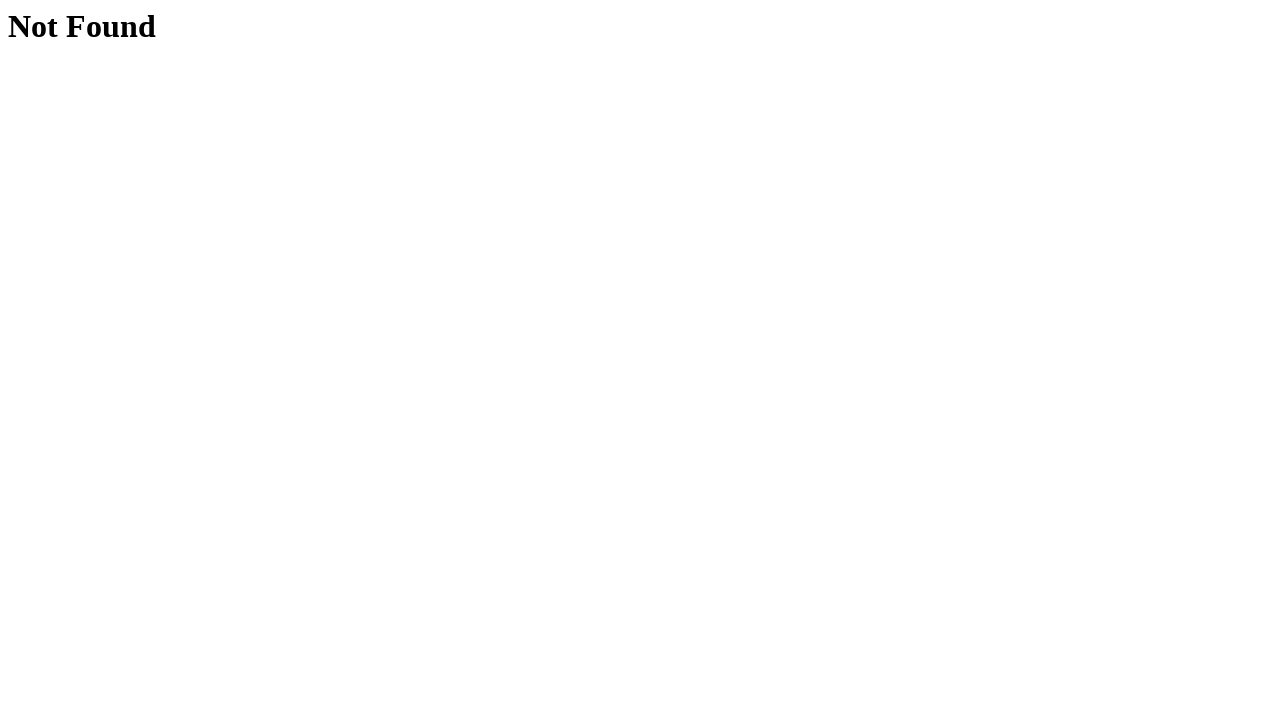

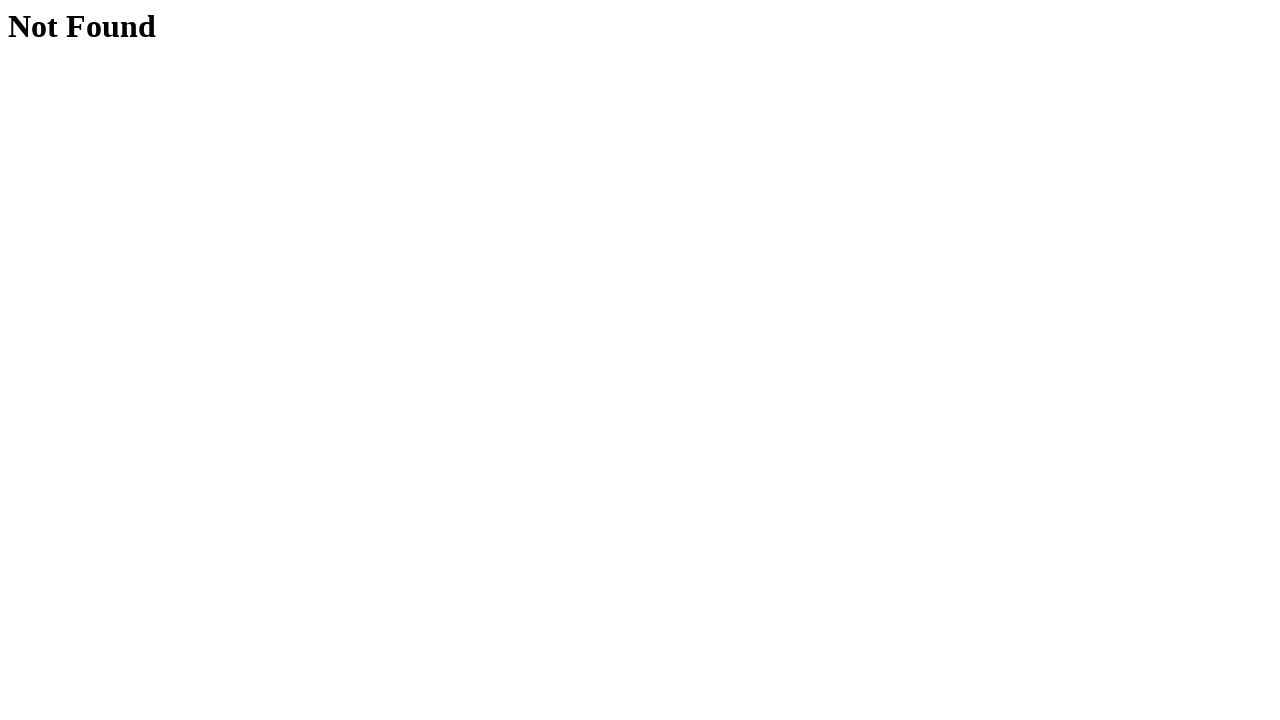